Tests a JavaScript prompt dialog by clicking the third button, entering a name in the prompt, accepting it, and verifying the name appears in the result message

Starting URL: https://testcenter.techproeducation.com/index.php?page=javascript-alerts

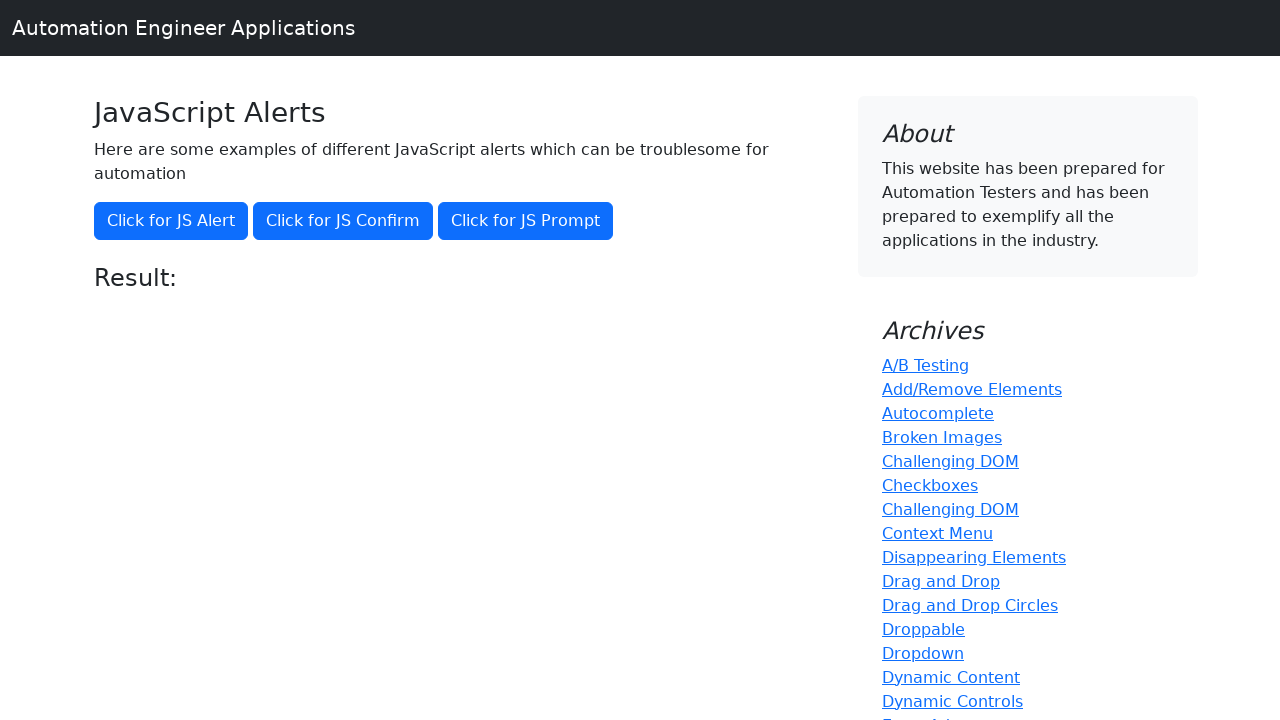

Set up dialog handler to accept prompt with 'Erol'
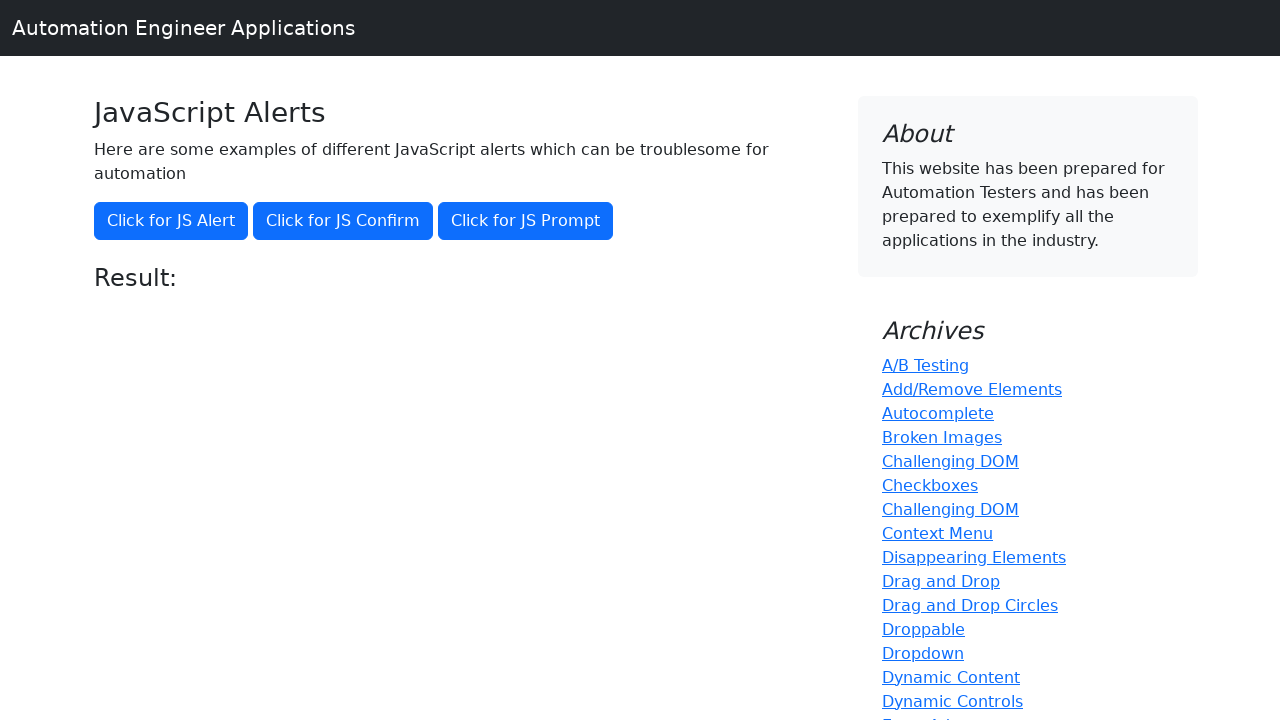

Clicked the third button to trigger JavaScript prompt dialog at (526, 221) on button[onclick='jsPrompt()']
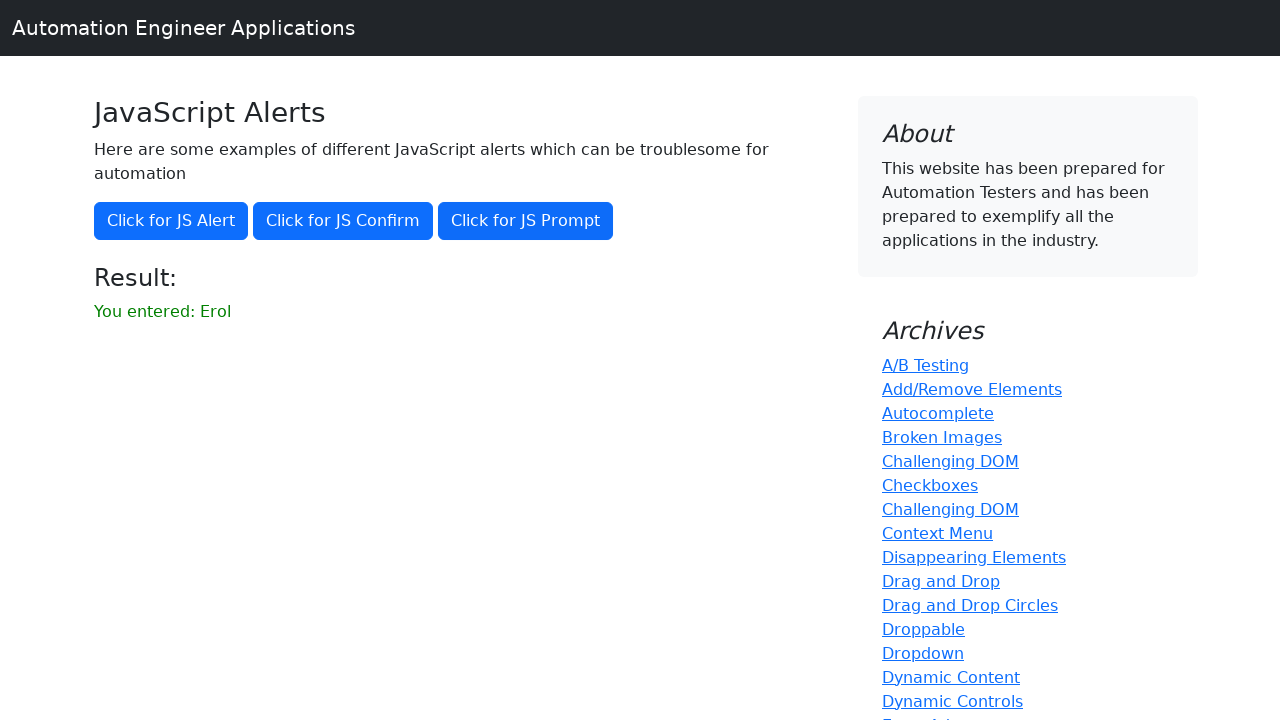

Waited for result message to appear
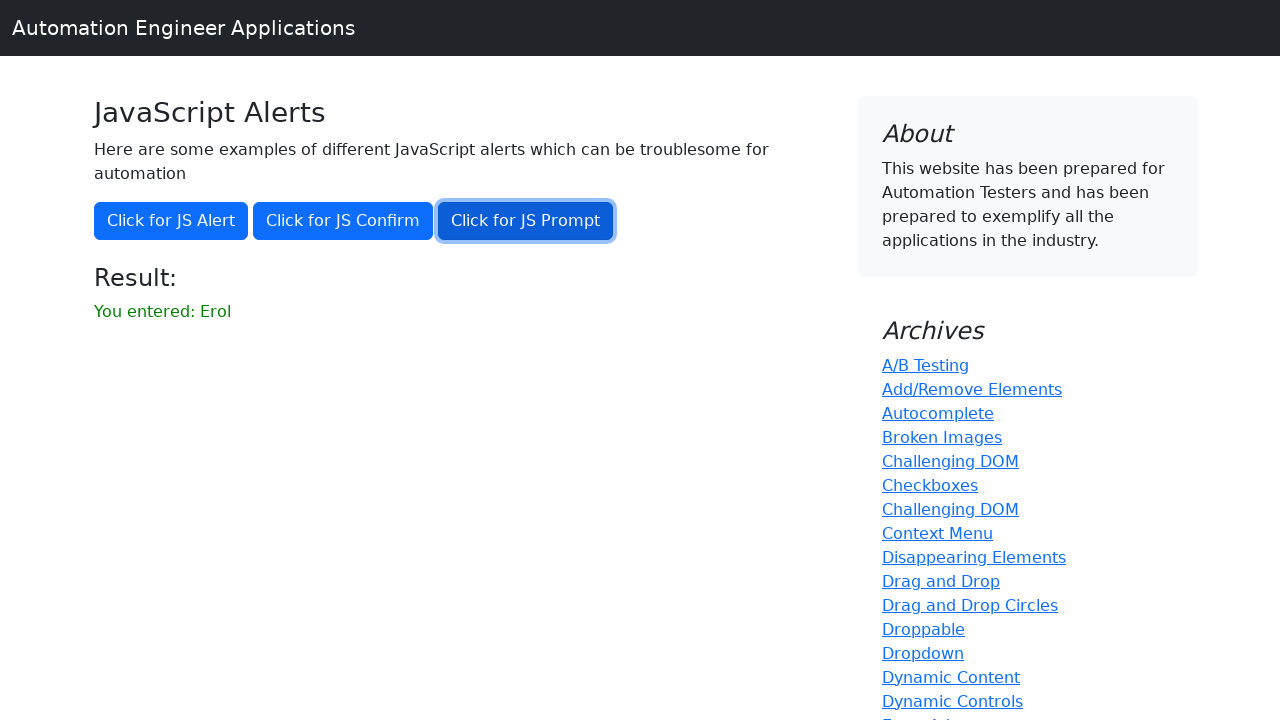

Retrieved result message text
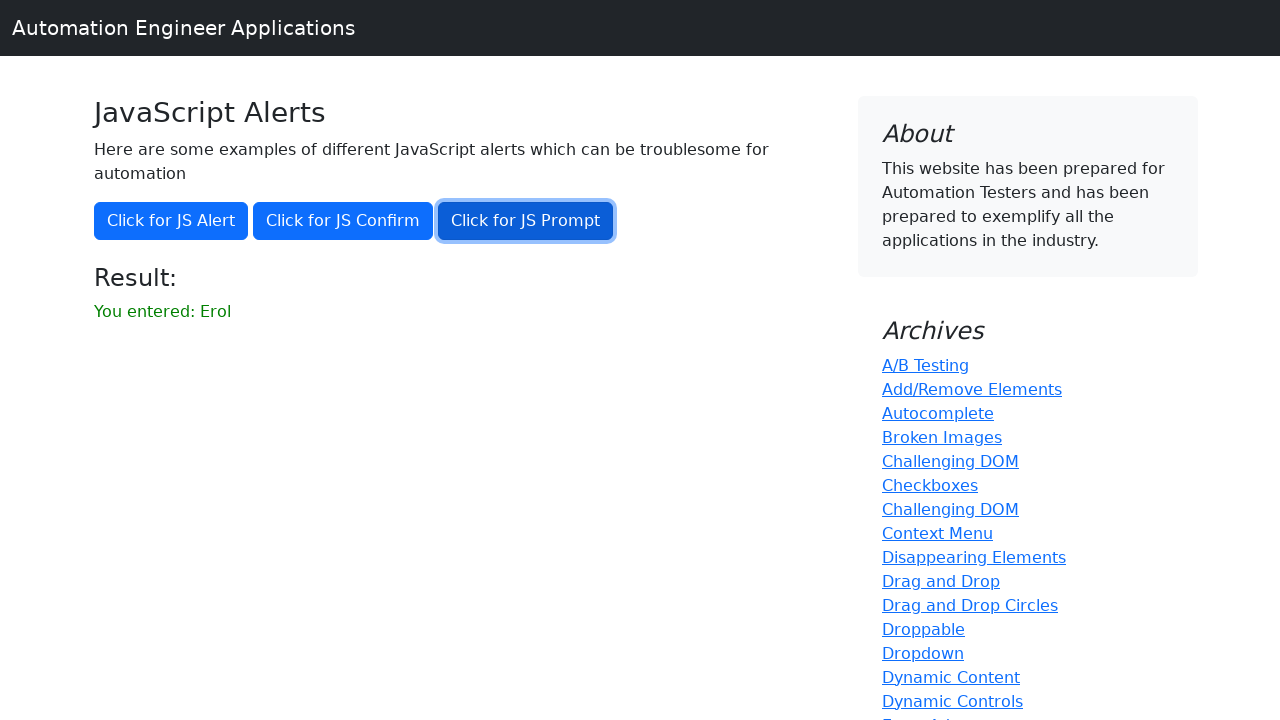

Verified that 'Erol' appears in the result message
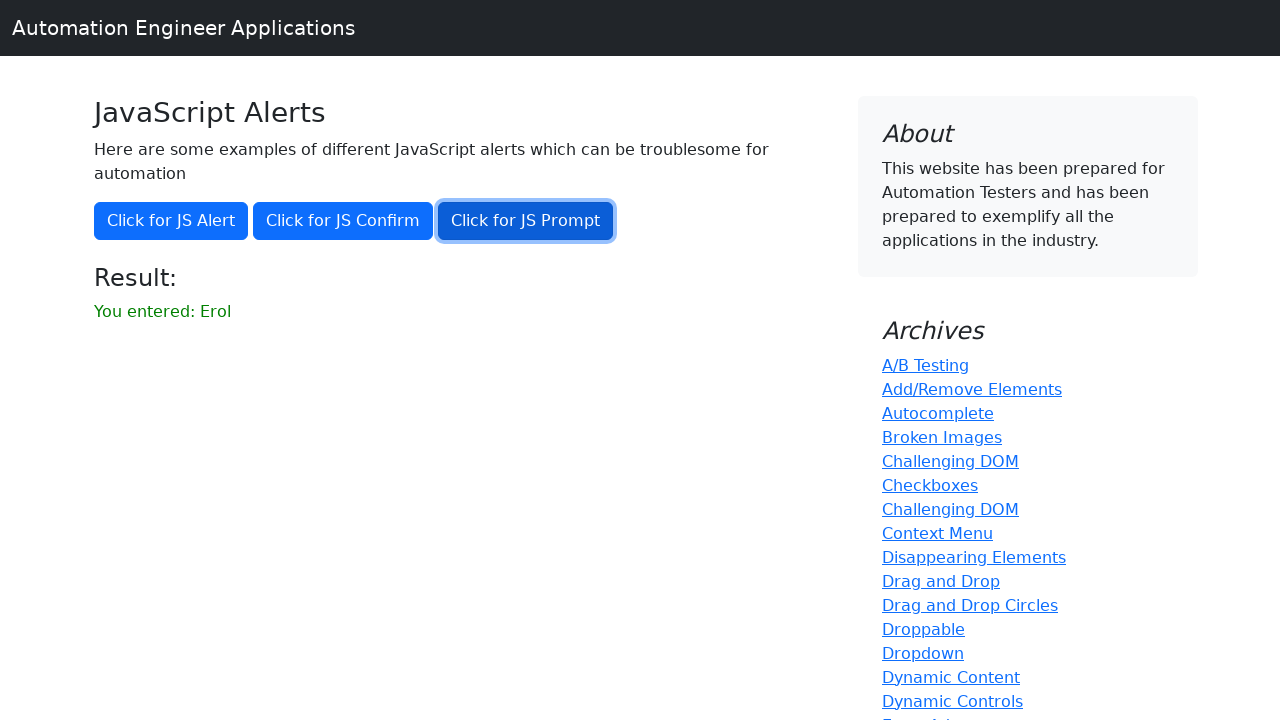

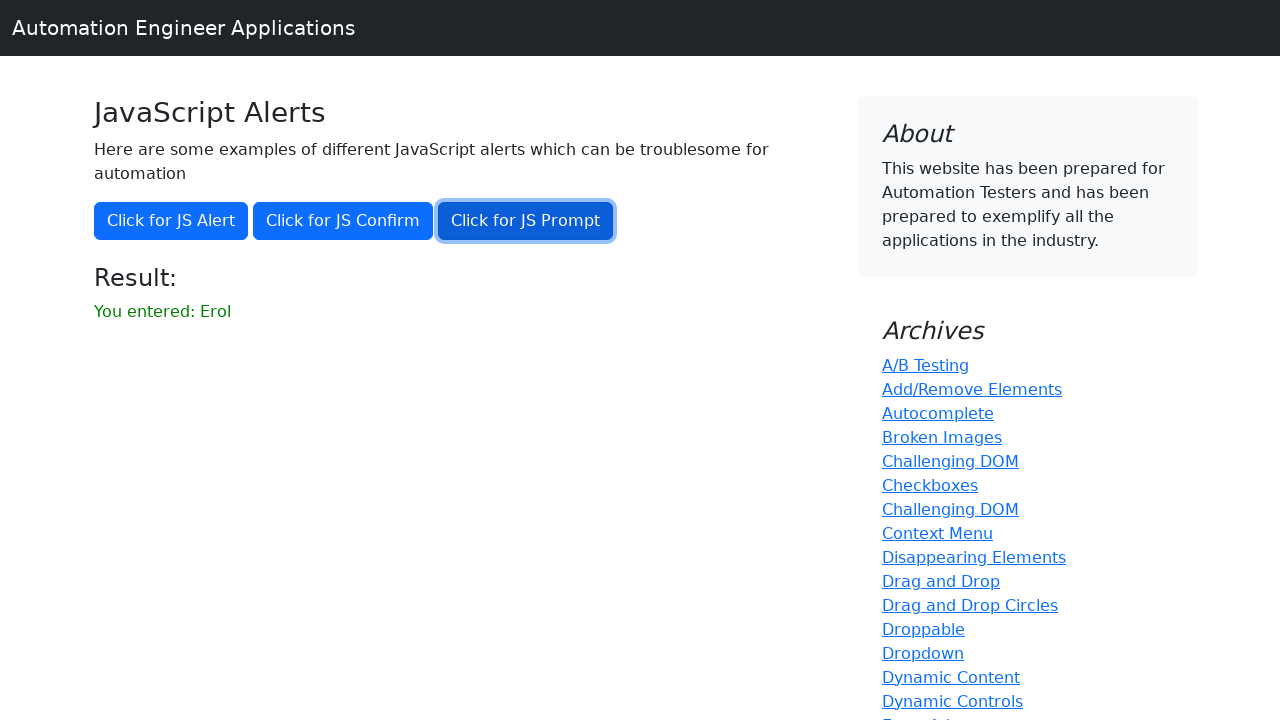